Navigates to the training support website and clicks on the about link to verify navigation works correctly

Starting URL: https://v1.training-support.net

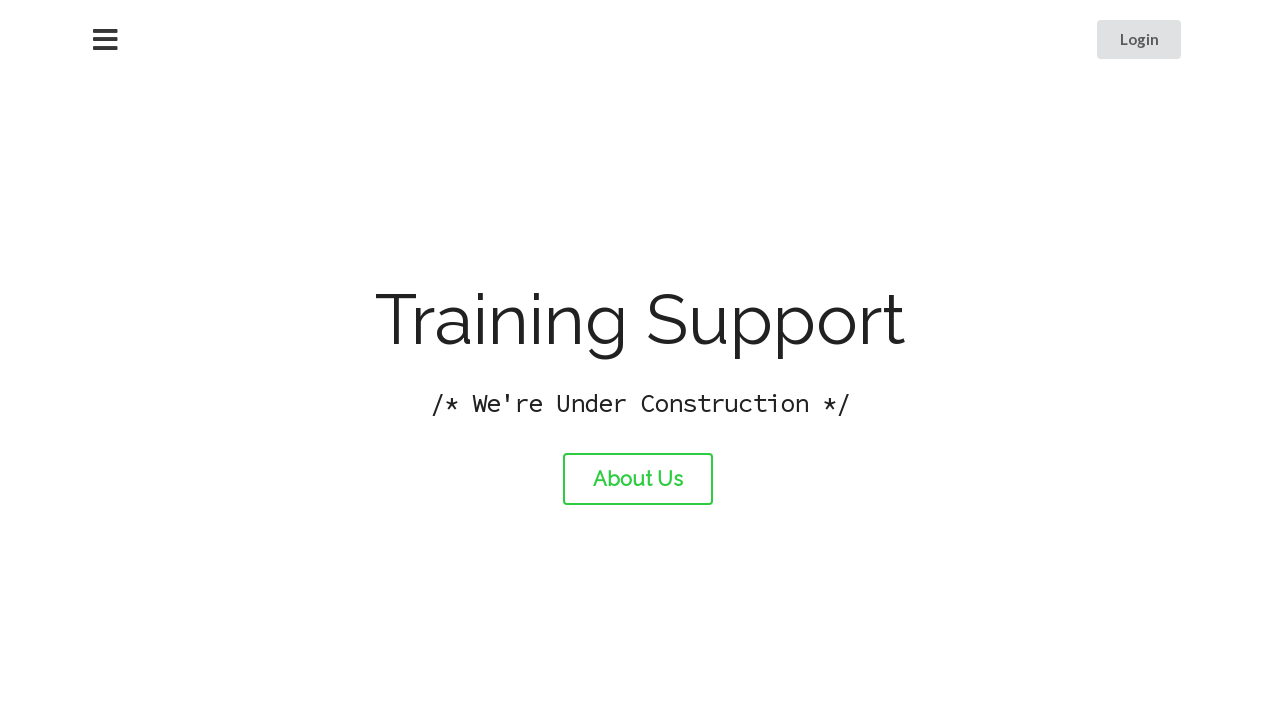

Navigated to training support website
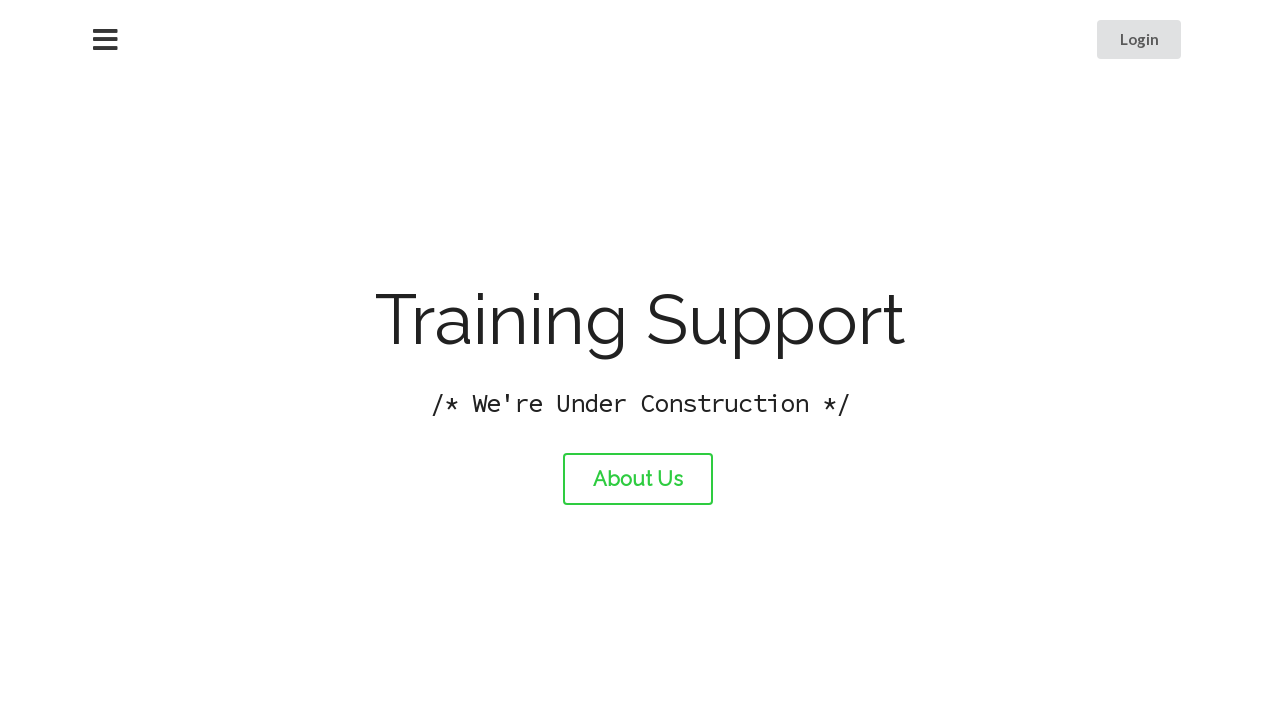

Clicked on the about link at (638, 479) on #about-link
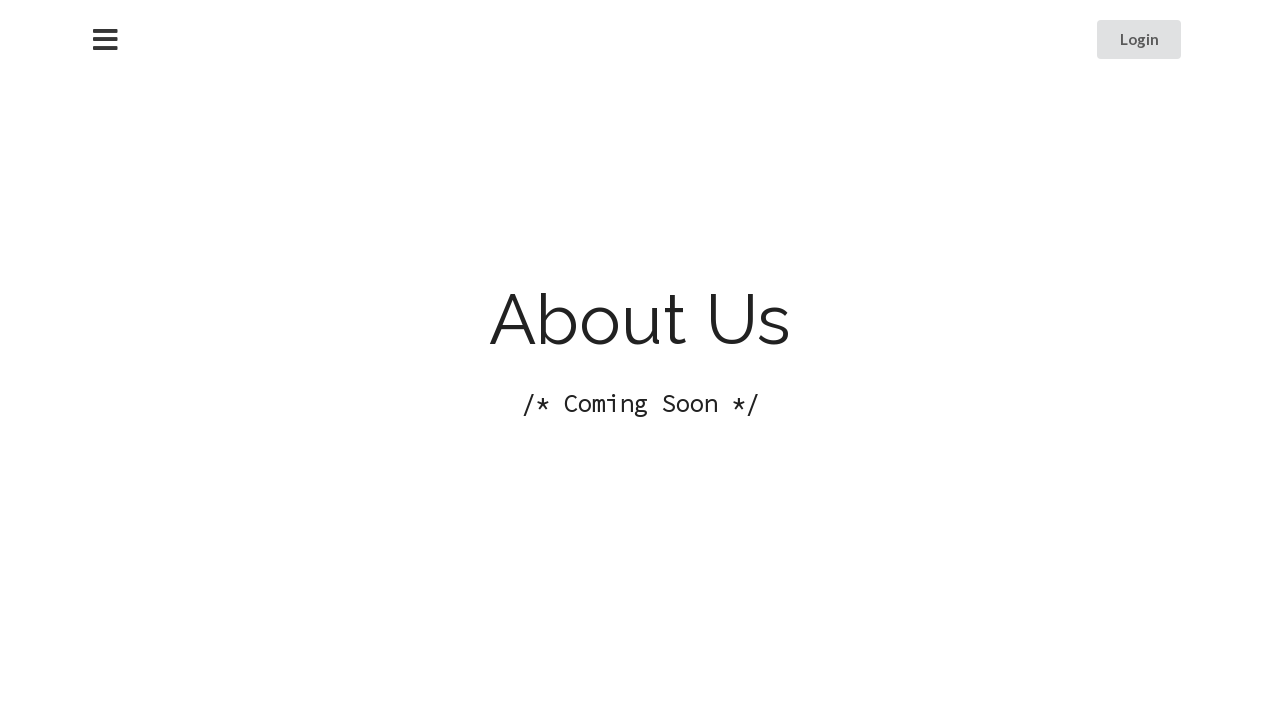

About page loaded and DOM content rendered
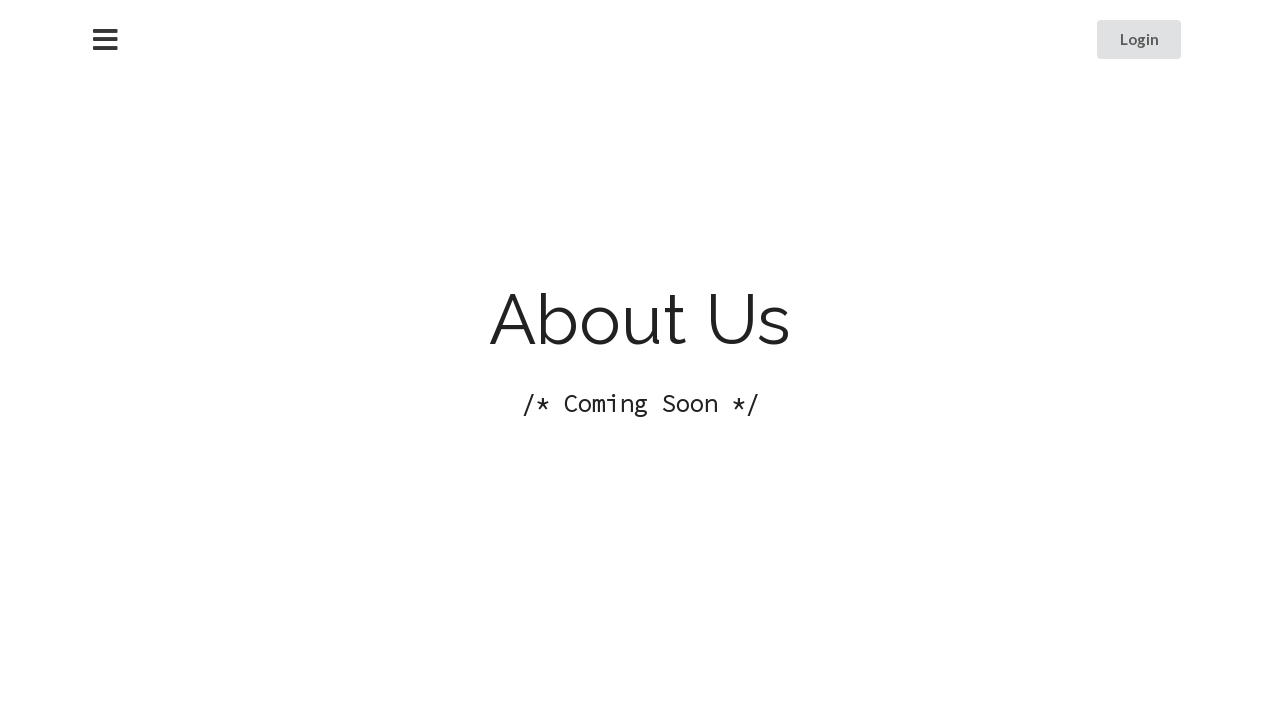

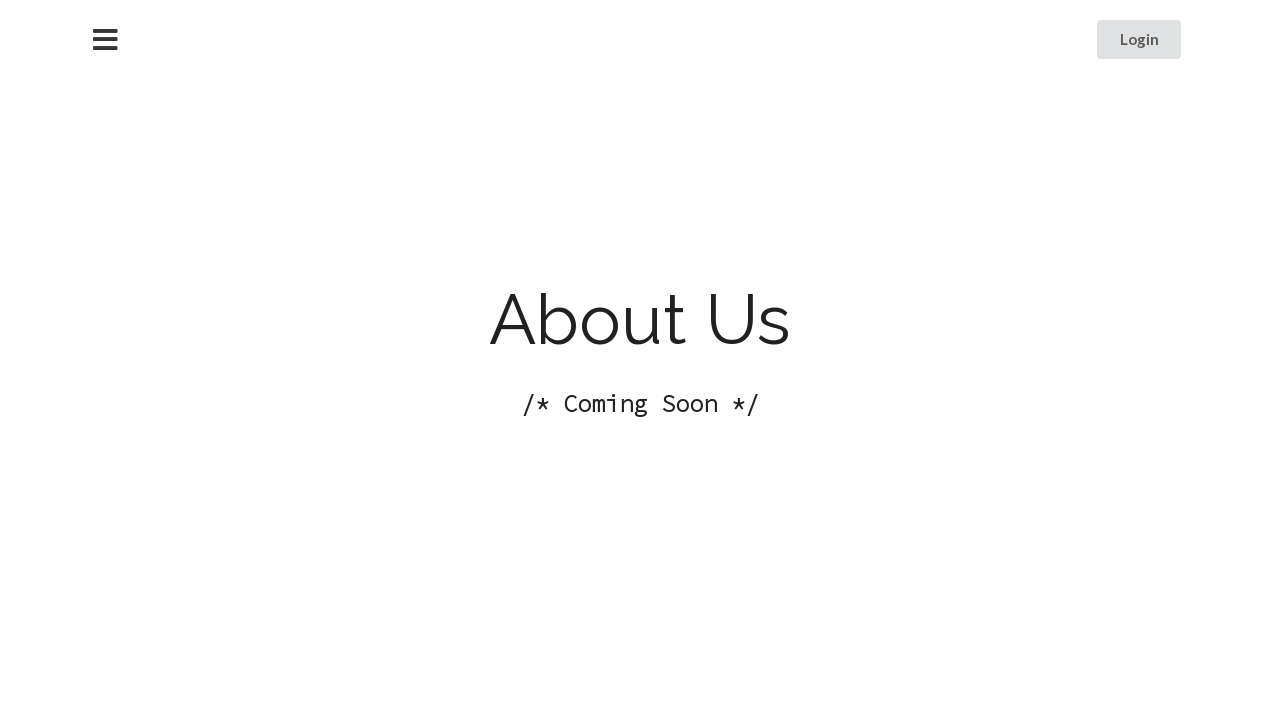